Navigates to the Insider careers QA page and clicks the "See all QA jobs" button to view available QA positions.

Starting URL: https://useinsider.com/careers/quality-assurance/

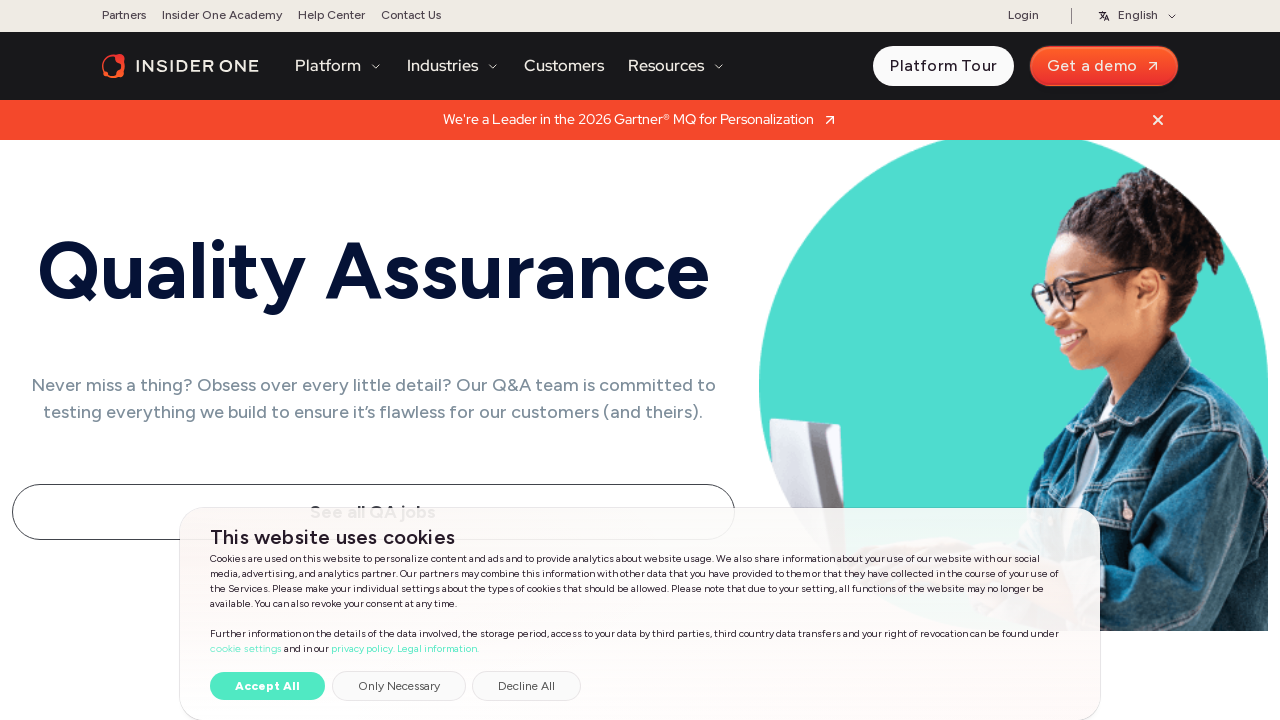

Waited for 'See all QA jobs' button to be visible on QA careers page
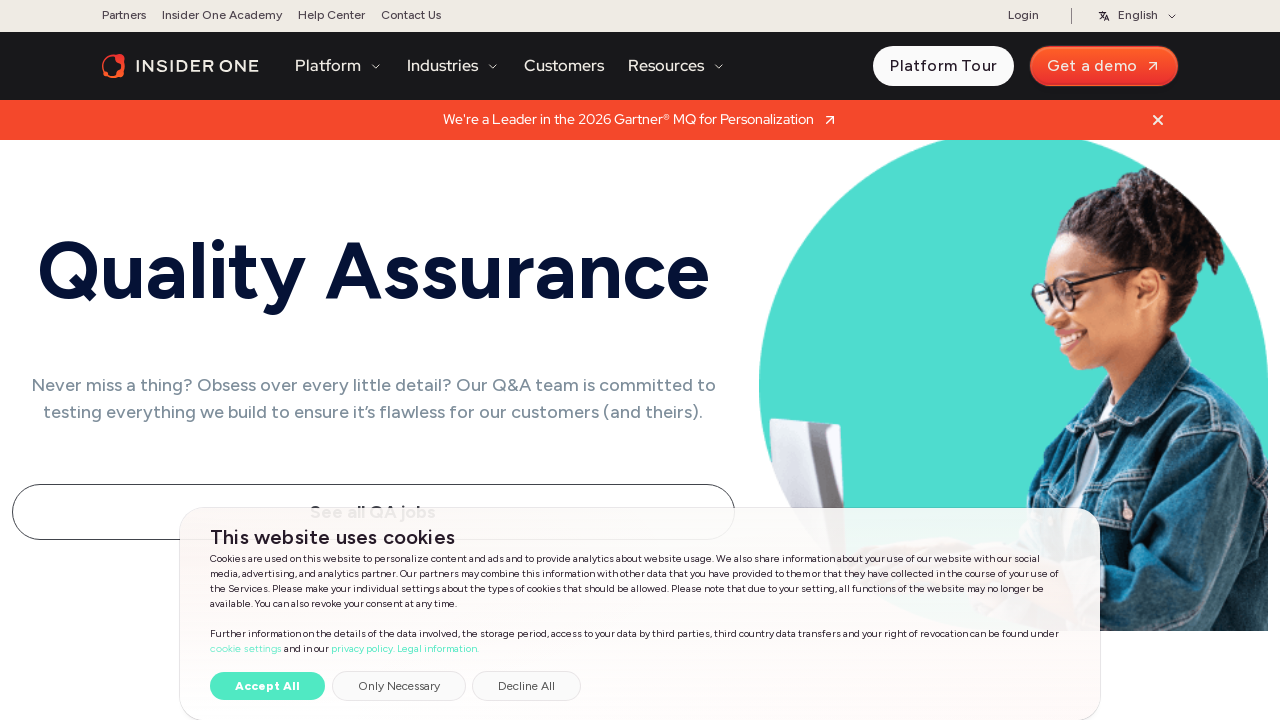

Clicked 'See all QA jobs' button to view available QA positions at (373, 360) on xpath=//a[contains(text(),'See all QA jobs')]
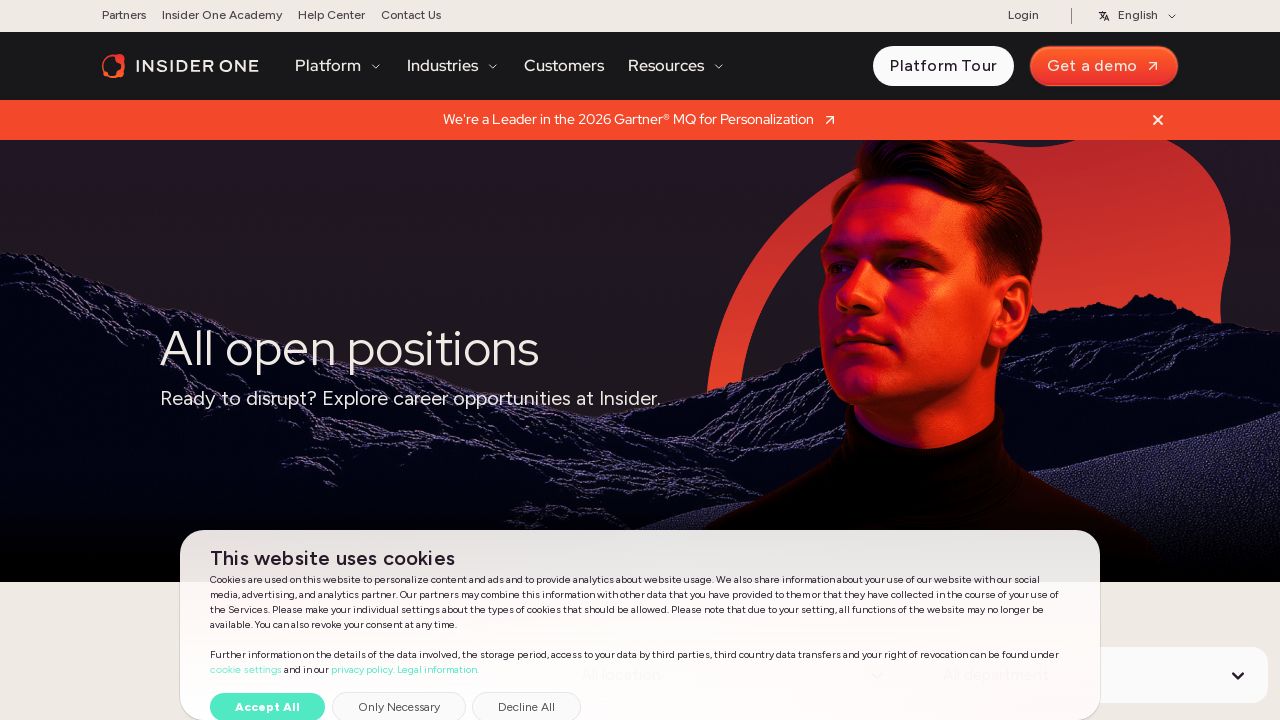

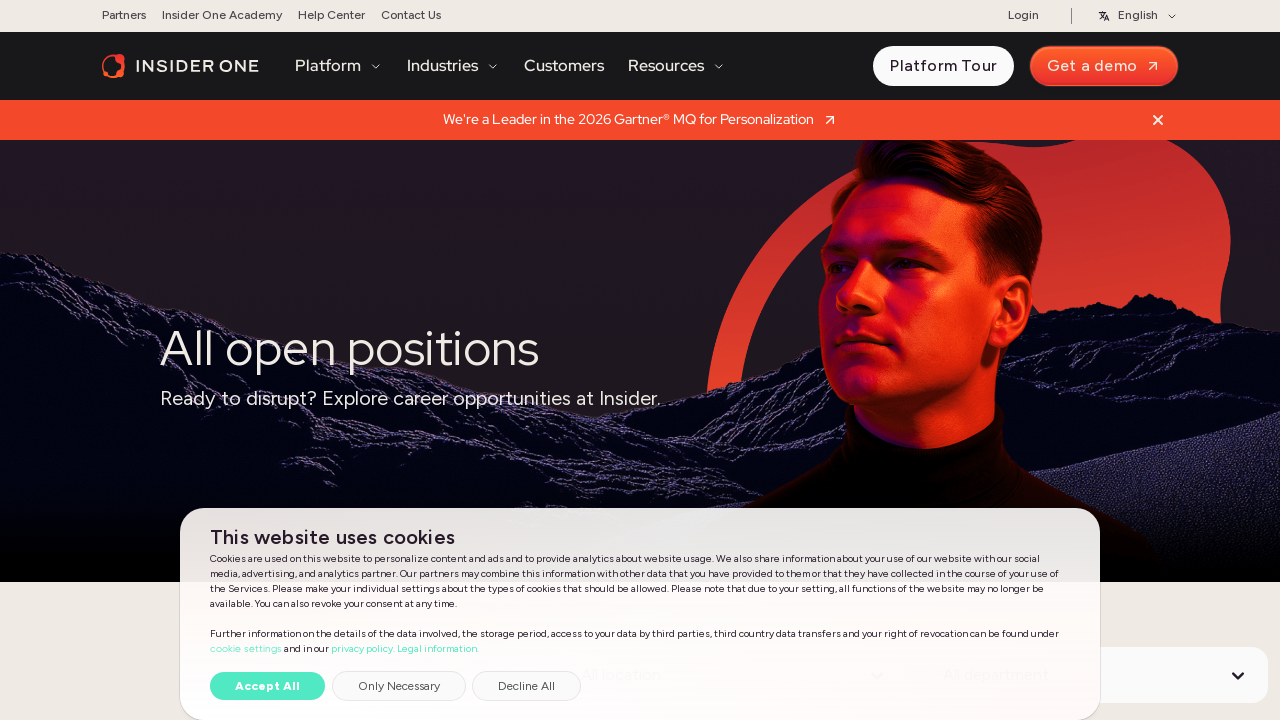